Tests the Python.org search functionality by entering "pycon" in the search box and submitting the search

Starting URL: http://www.python.org

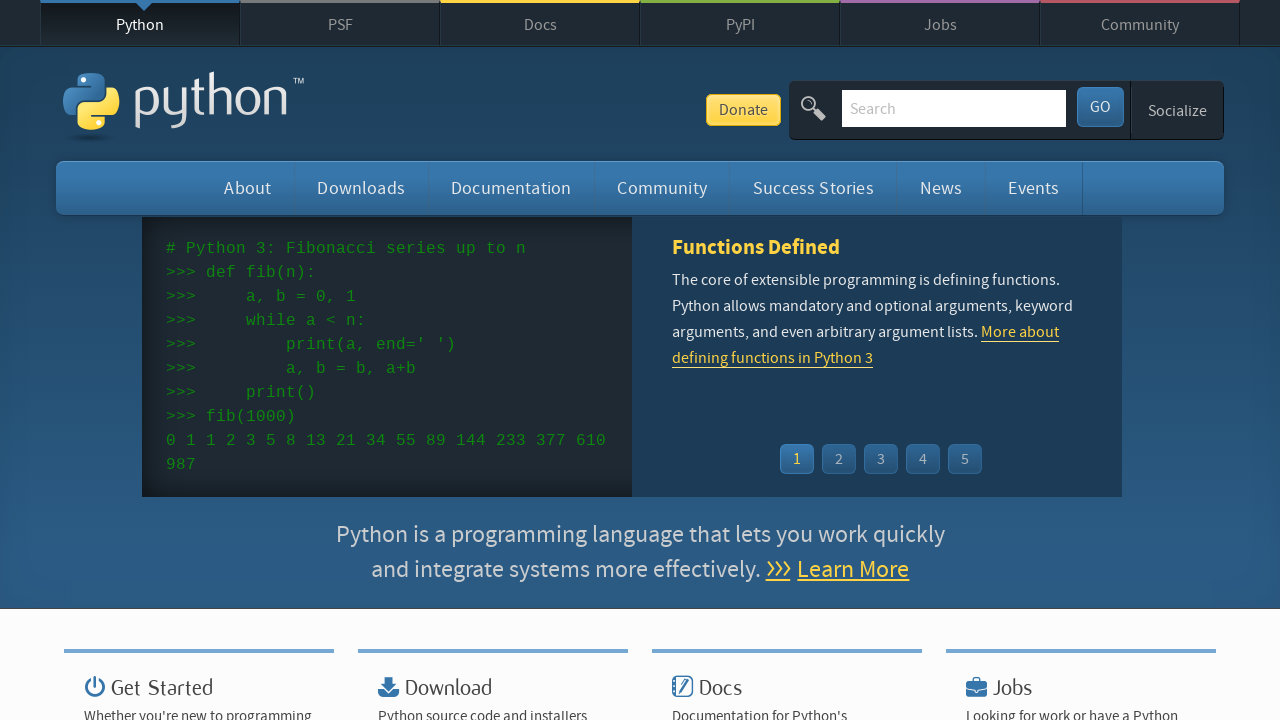

Verified 'Python' is in the page title
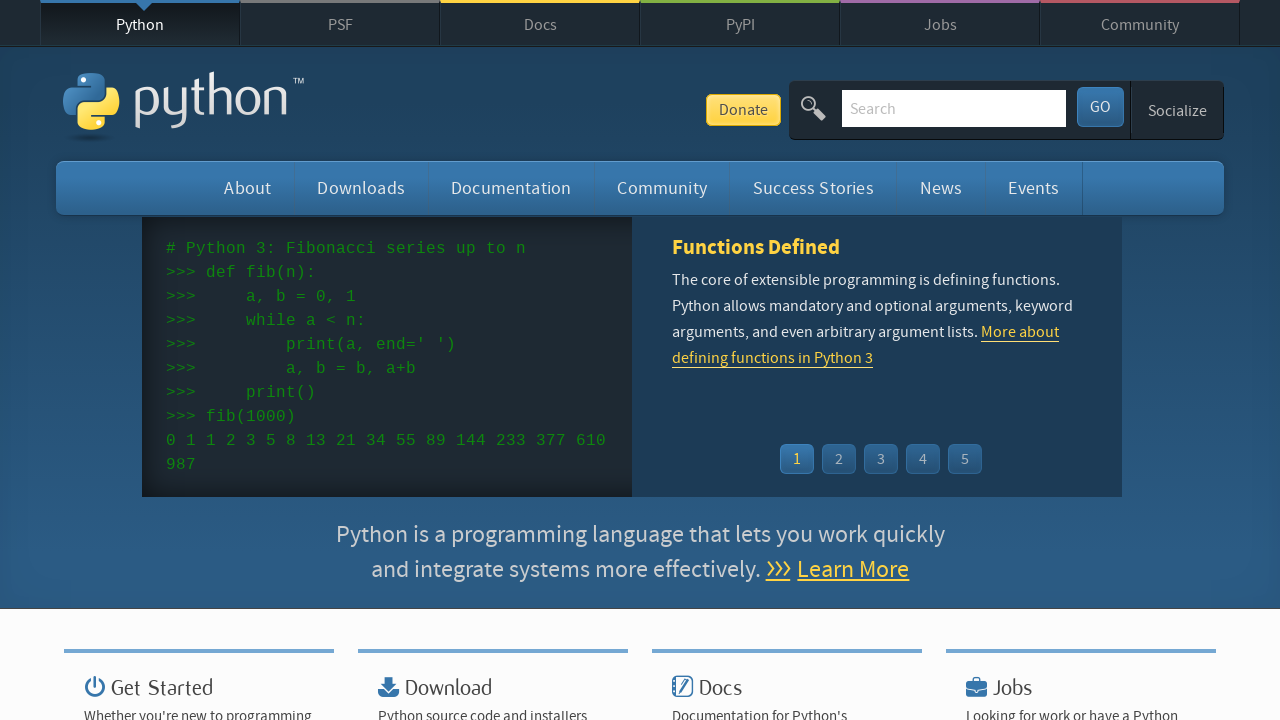

Located and cleared the search input field on input[name='q']
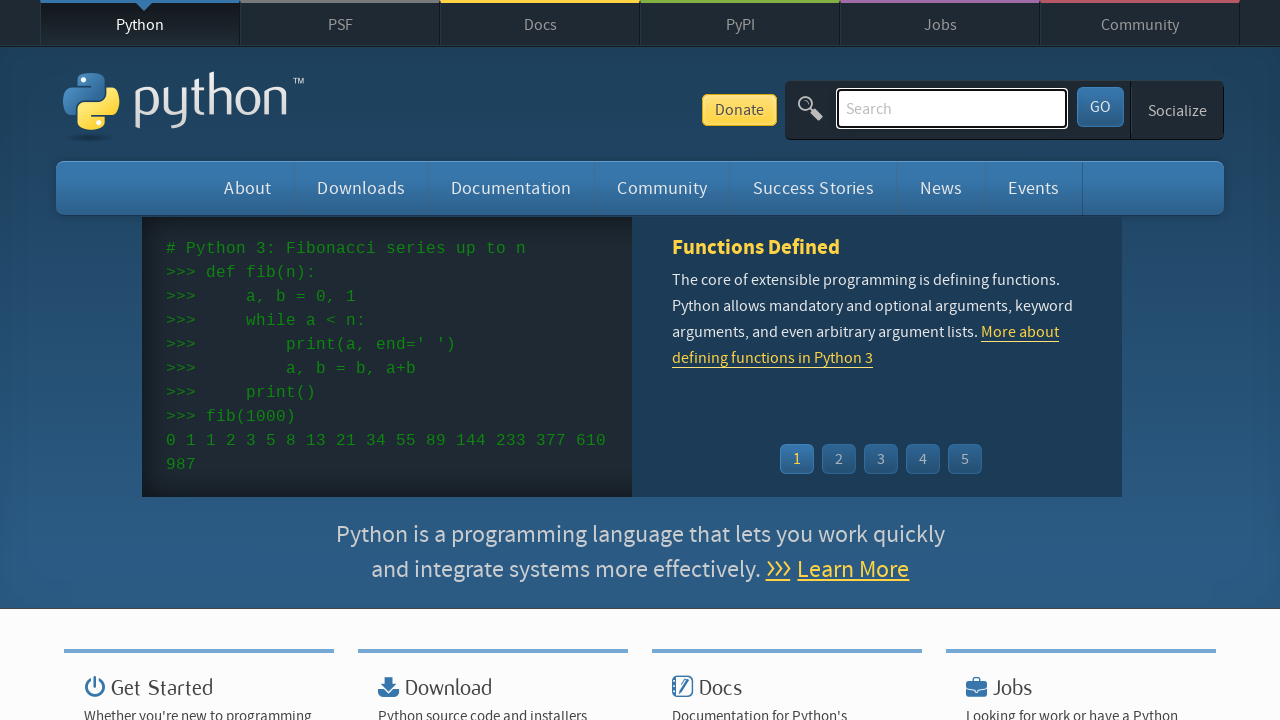

Entered 'pycon' in the search field on input[name='q']
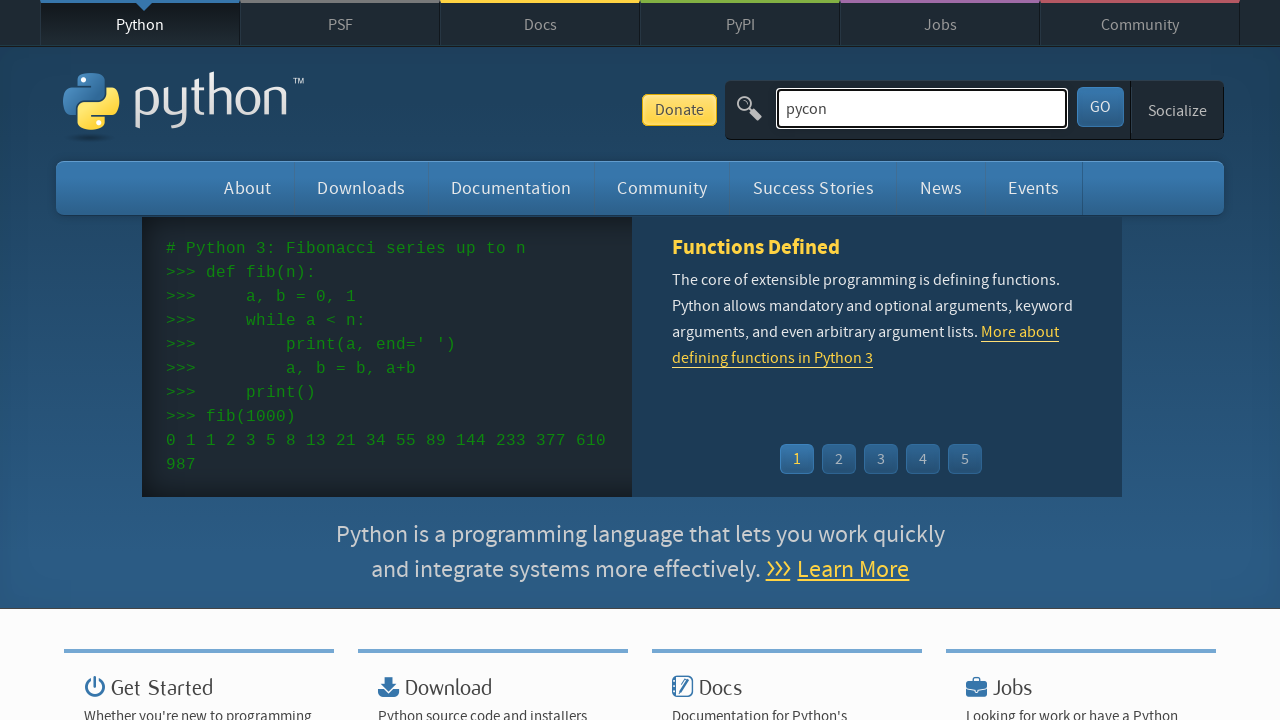

Pressed Enter to submit the search on input[name='q']
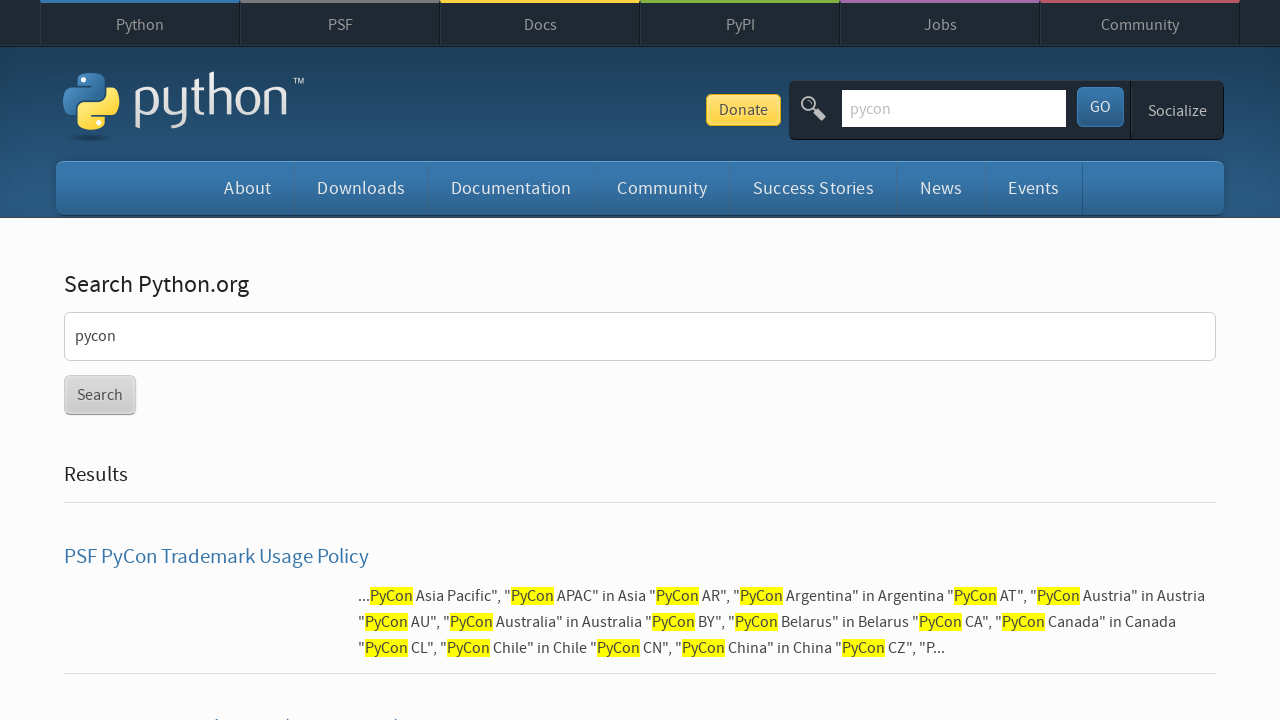

Search results loaded and network became idle
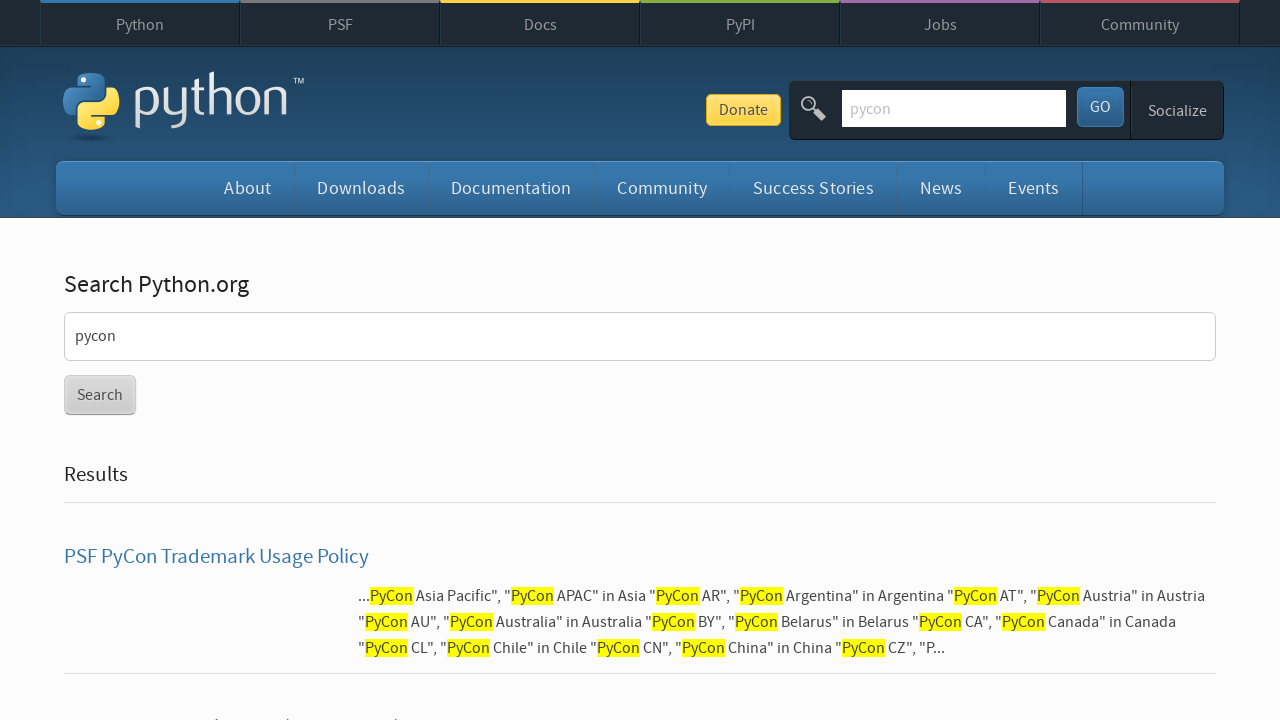

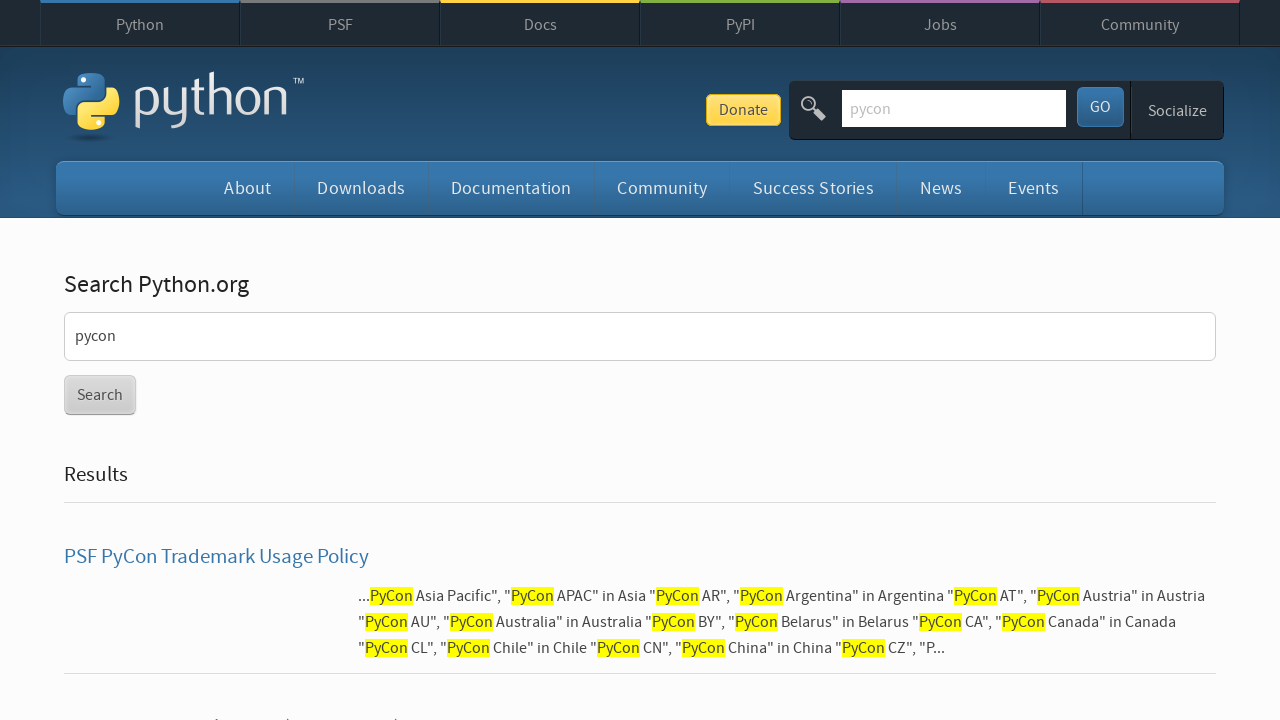